Tests multiple window/tab handling by clicking "Try it Yourself" links to open new tabs, then switching between tabs and interacting with elements like theme buttons and menu buttons on w3schools.com.

Starting URL: https://www.w3schools.com/

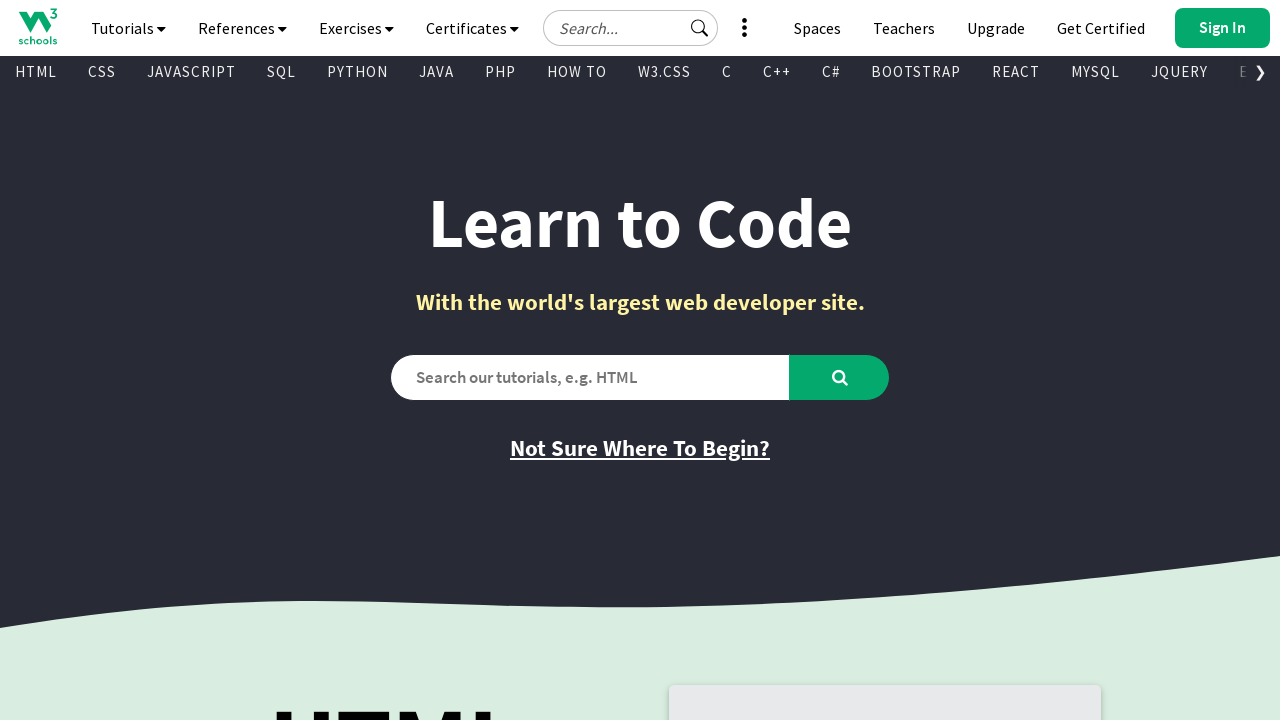

Clicked first 'Try it Yourself' link to open new tab at (785, 360) on text=Try it Yourself
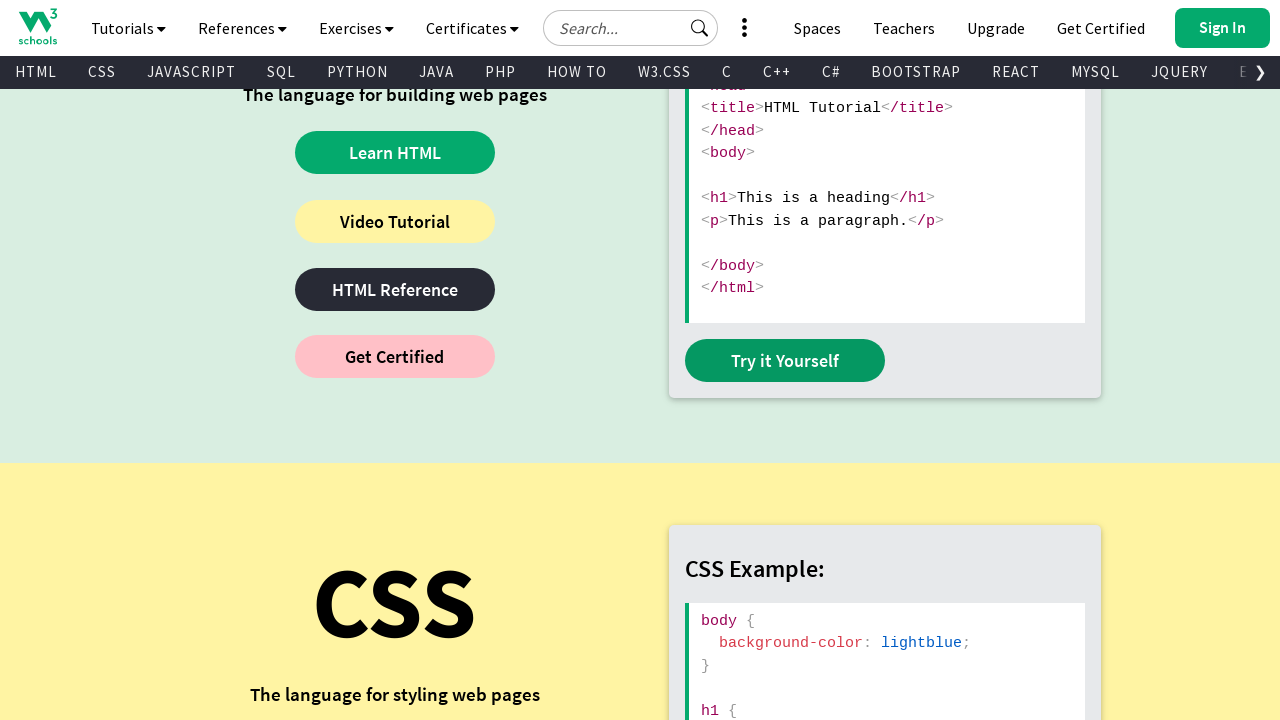

First new tab loaded successfully
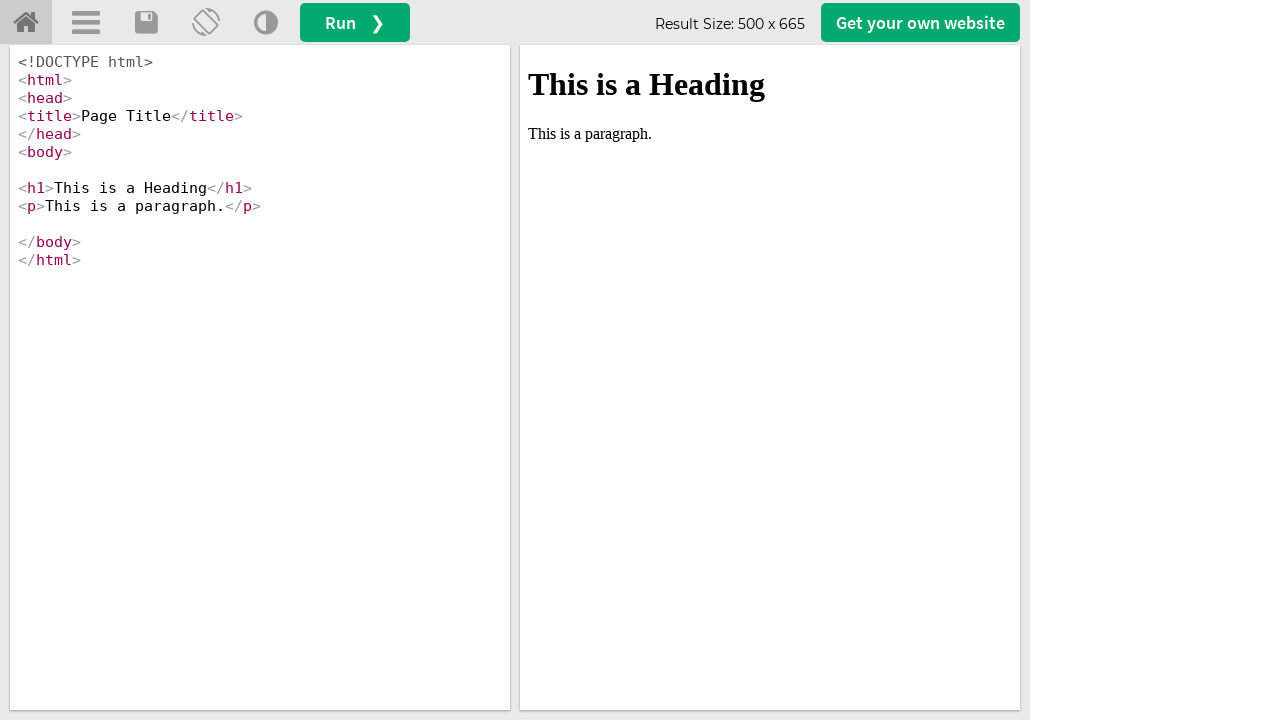

Clicked second 'Try it Yourself' link to open new tab at (785, 360) on text=Try it Yourself
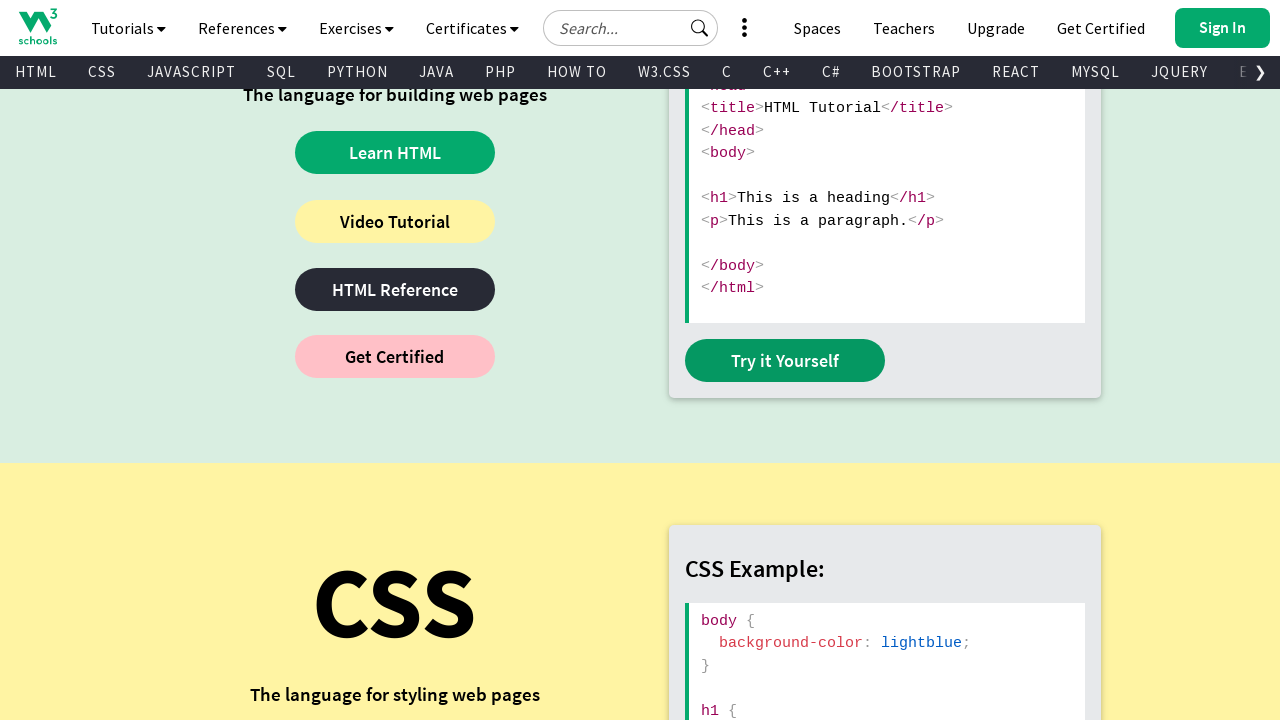

Second new tab loaded successfully
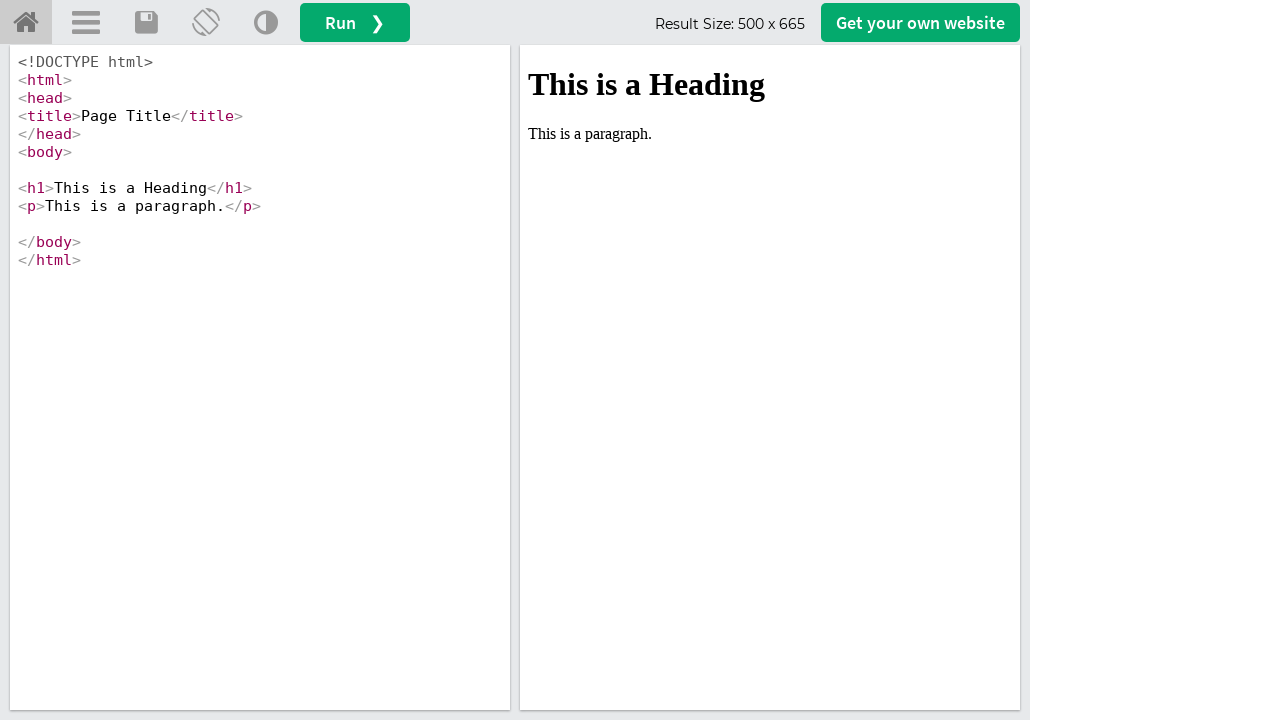

Clicked third 'Try it Yourself' link to open new tab at (785, 360) on text=Try it Yourself
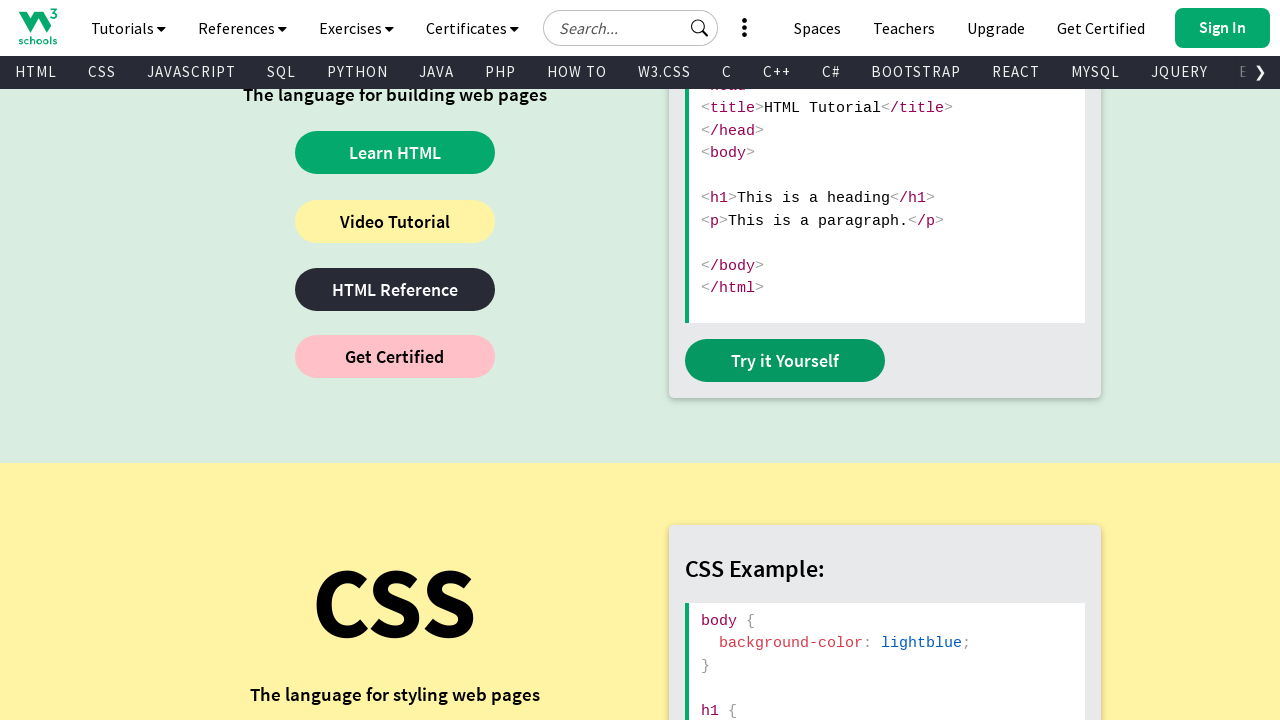

Third new tab loaded successfully
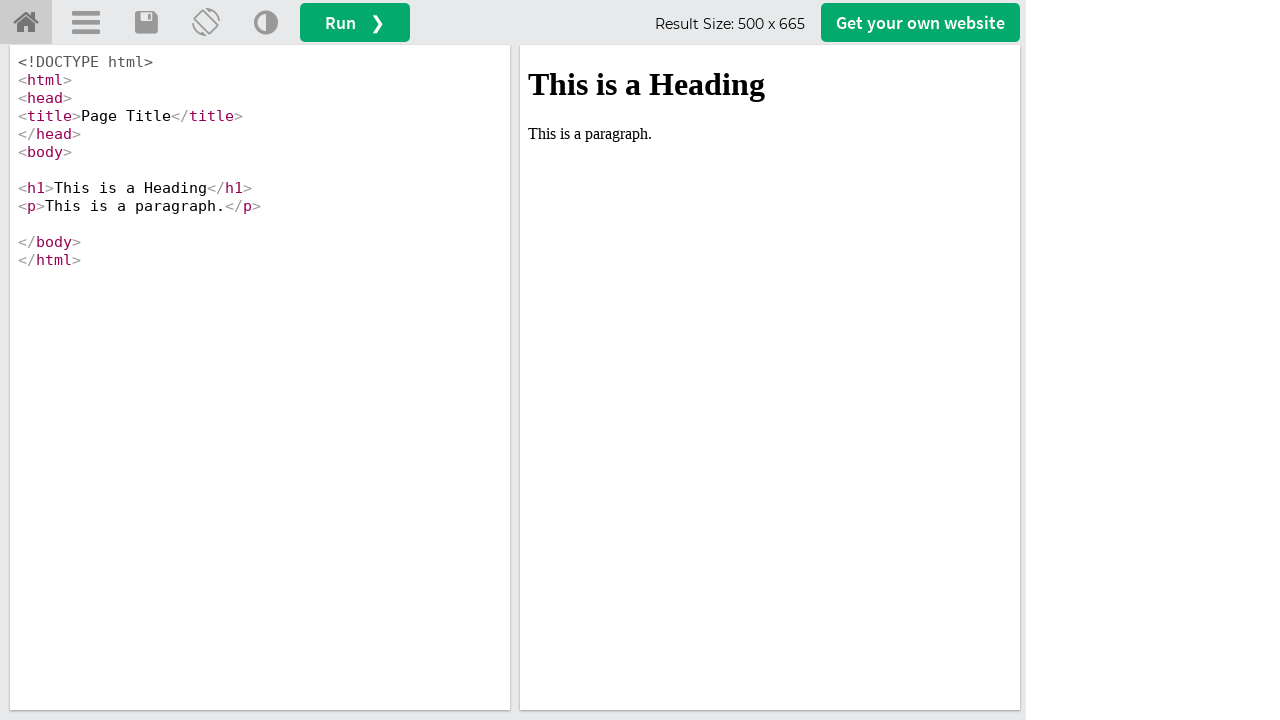

Switched to first tab and clicked theme button at (266, 23) on a[onclick='retheme()']
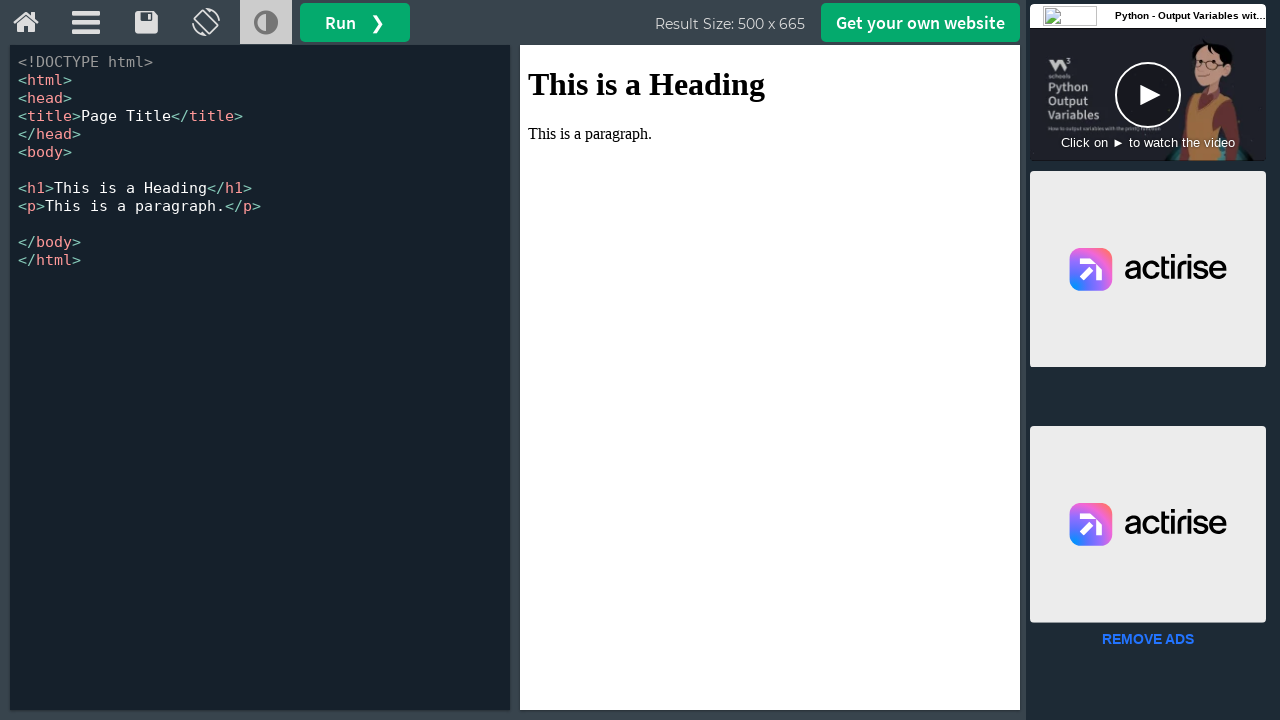

Switched to second tab and clicked menu button at (86, 23) on #menuButton
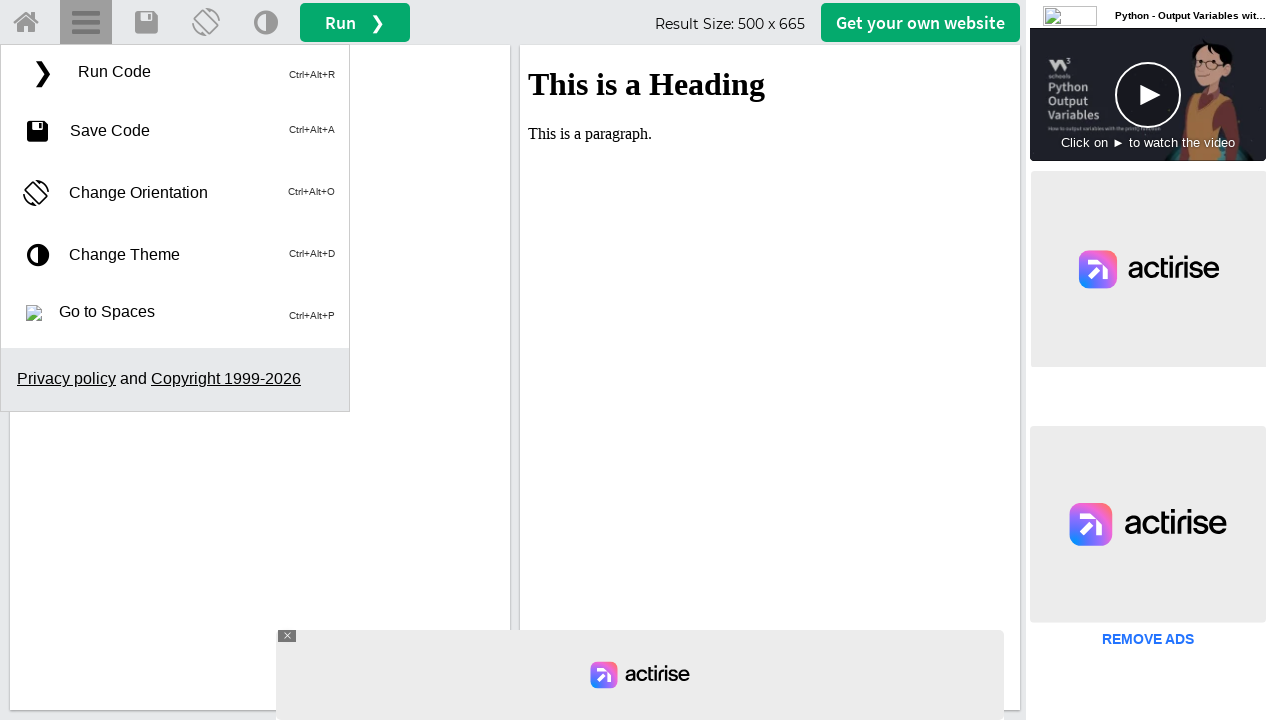

Closed second tab
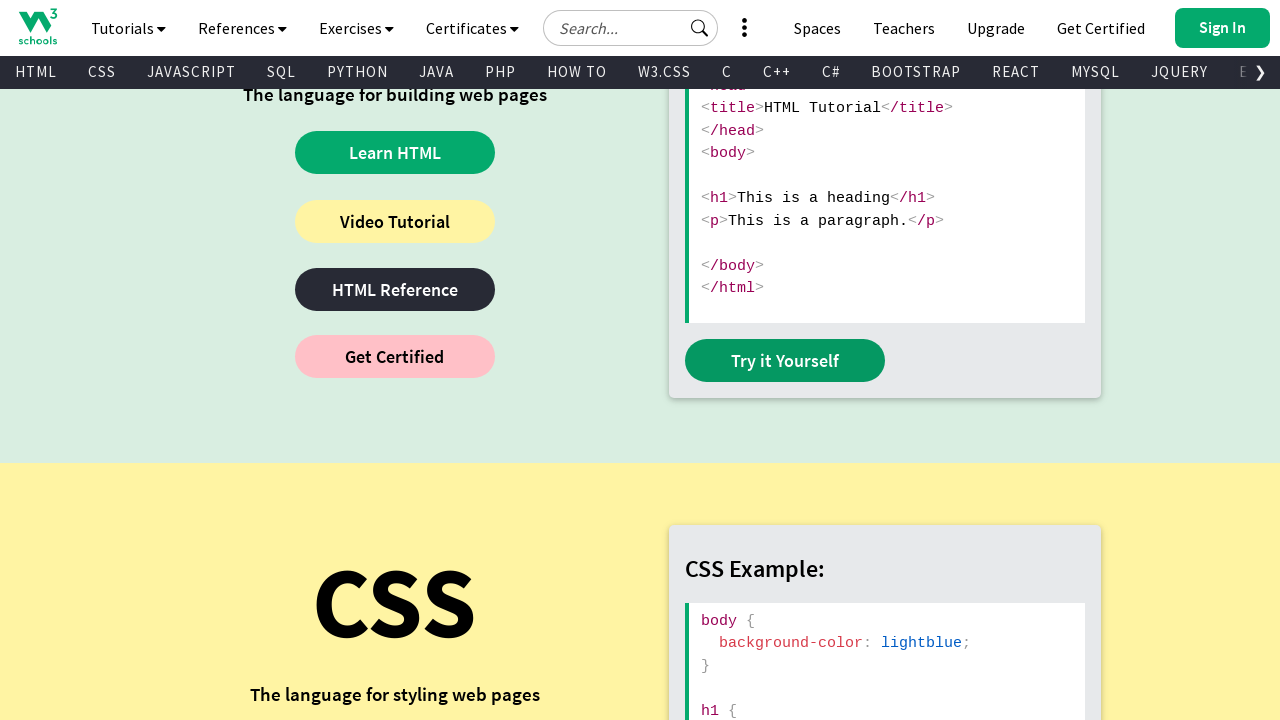

Switched to third tab and clicked theme button at (266, 23) on a[onclick='retheme()']
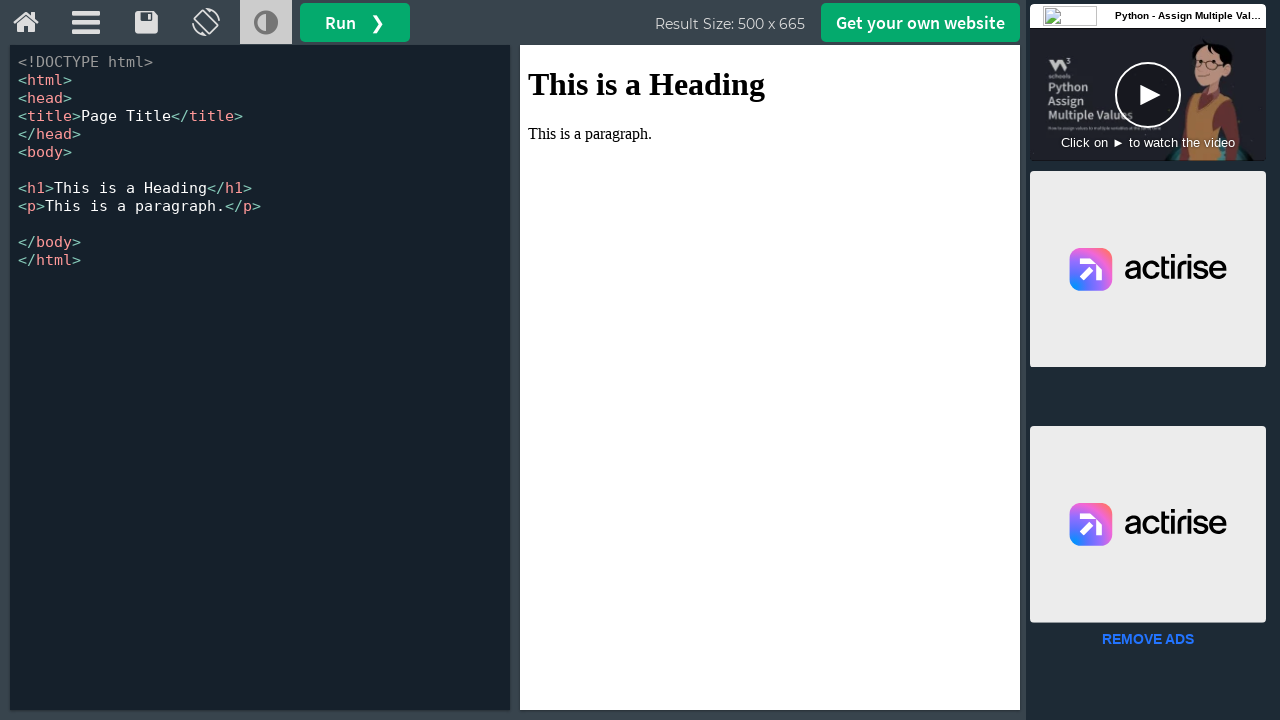

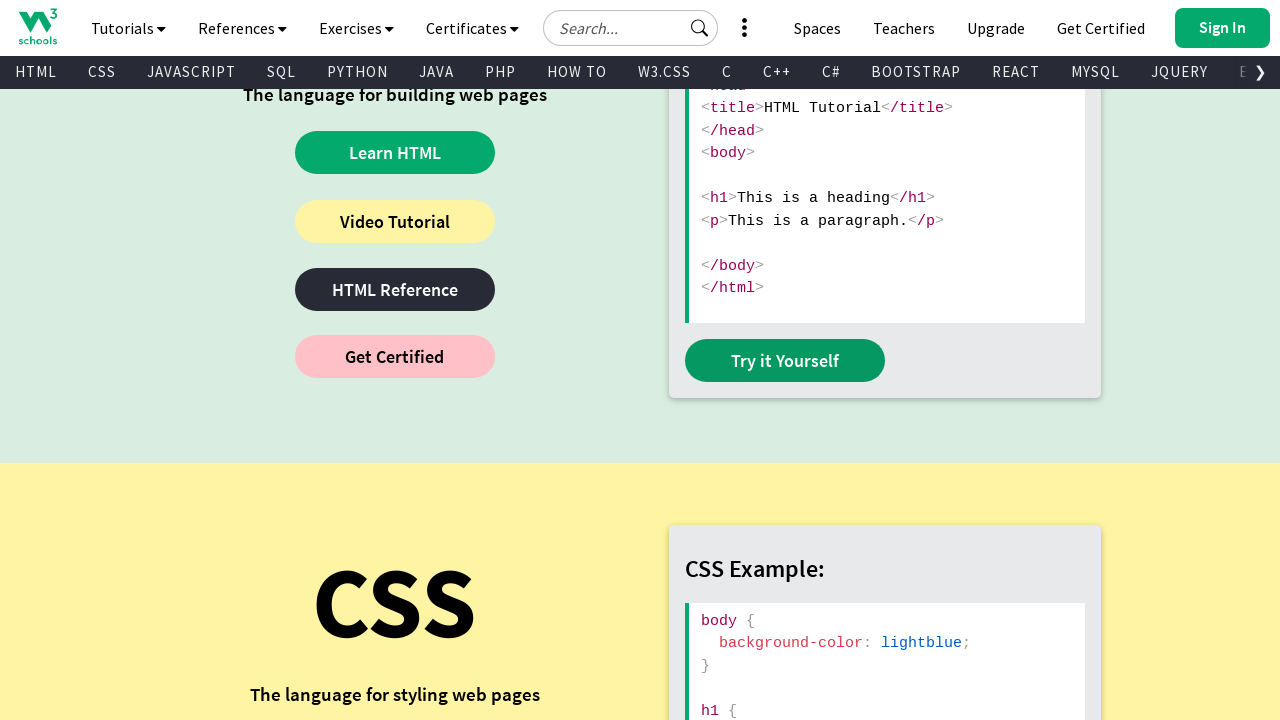